Tests JavaScript alert and confirm popups by triggering them with button clicks and handling the dialog interactions

Starting URL: https://rahulshettyacademy.com/AutomationPractice/

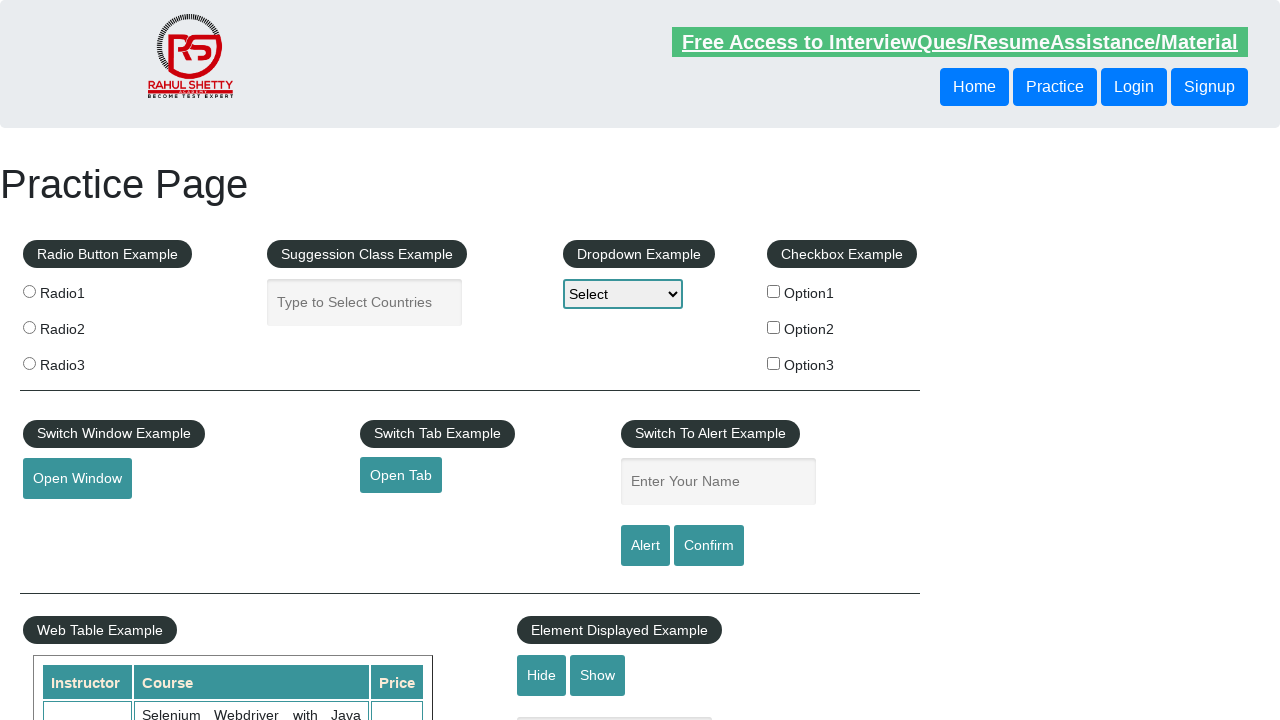

Filled name field with 'idr' for alert test on #name
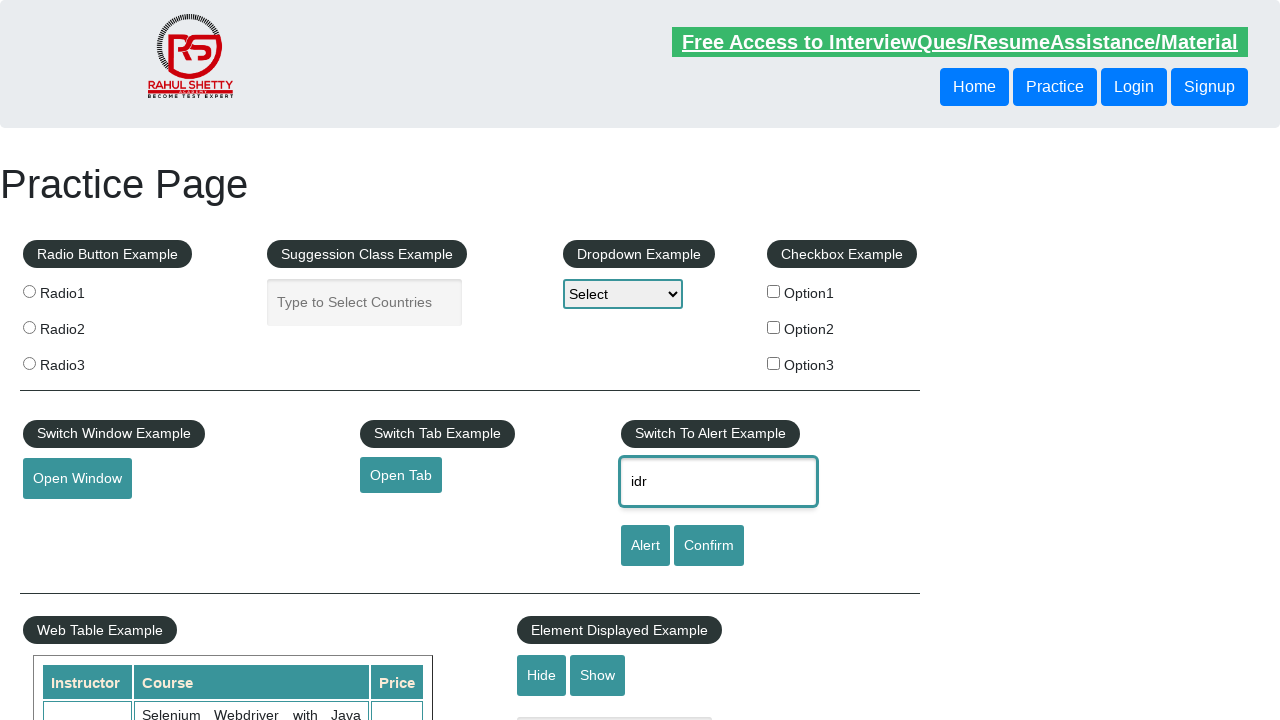

Clicked alert button to trigger JavaScript alert popup at (645, 546) on #alertbtn
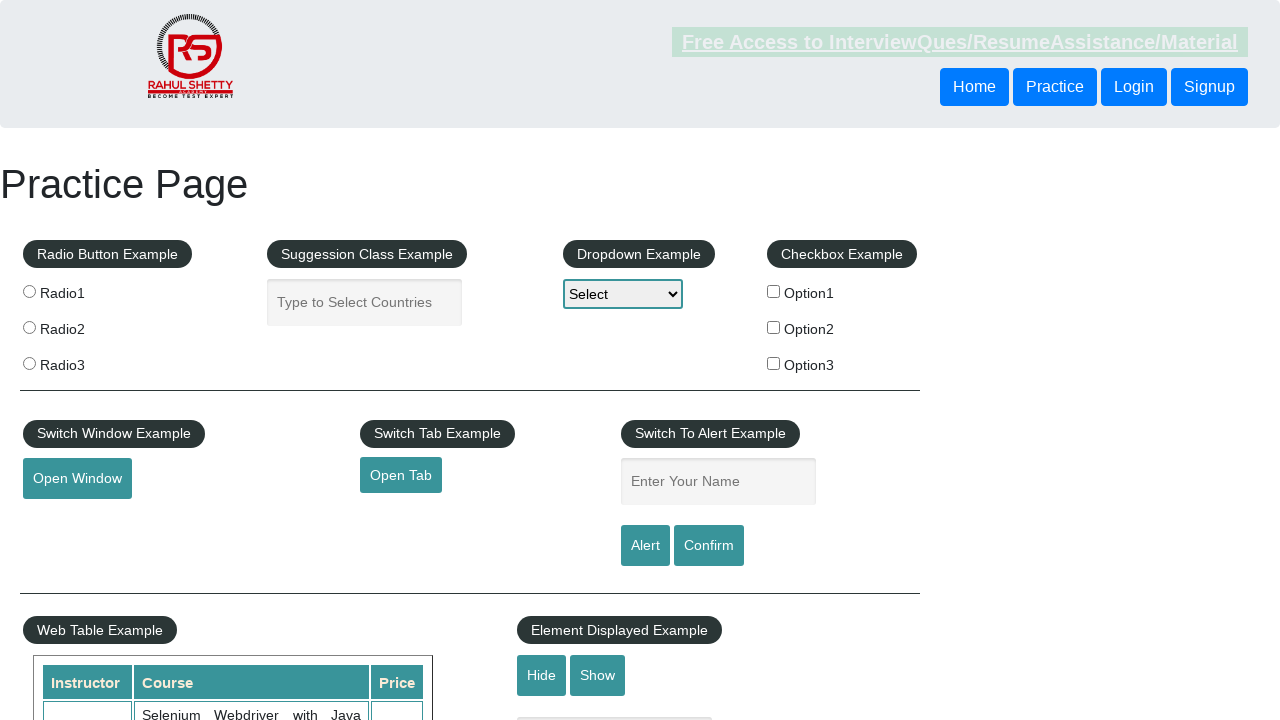

Set up dialog handler to accept alert popup
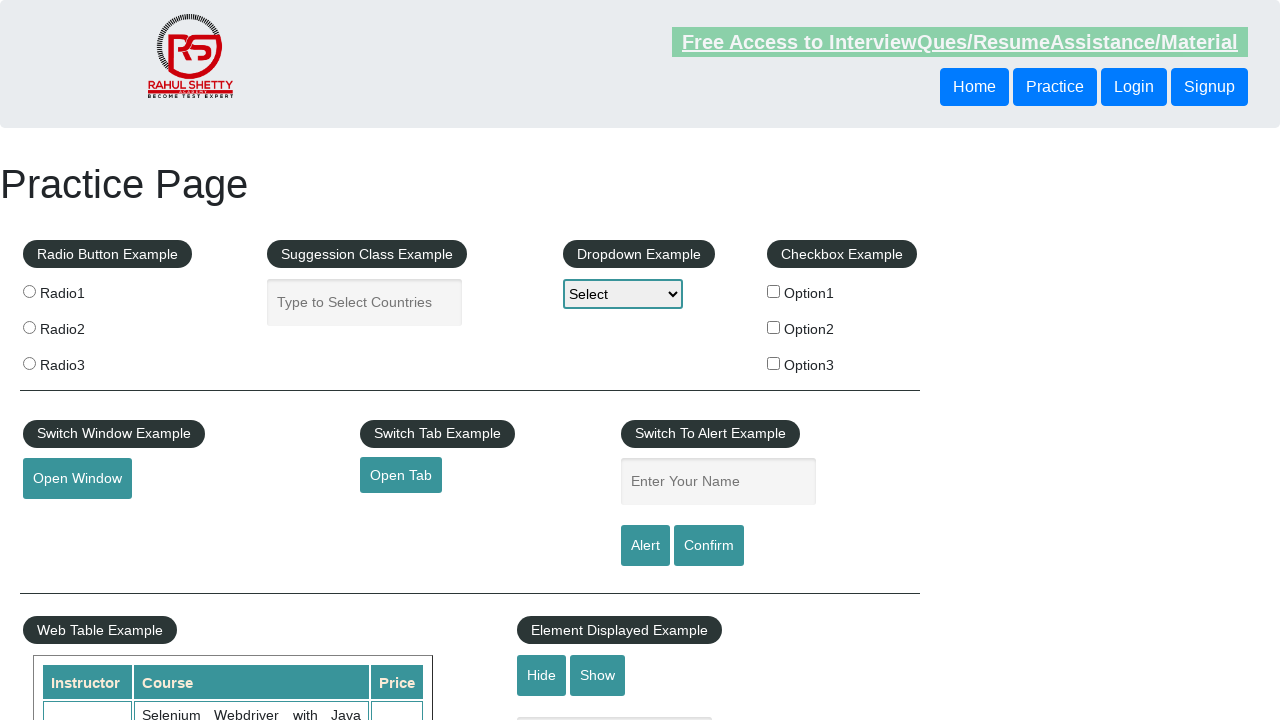

Filled name field with 'idr' for confirm test on #name
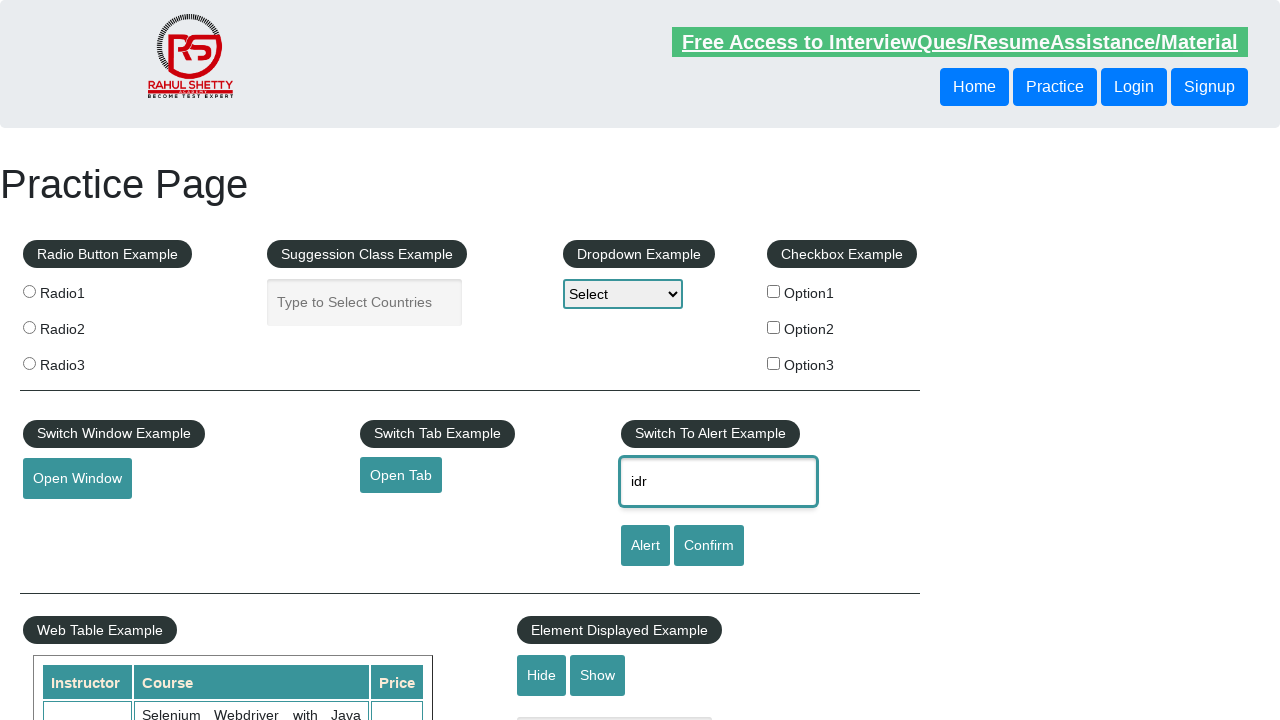

Clicked confirm button to trigger JavaScript confirm popup at (709, 546) on #confirmbtn
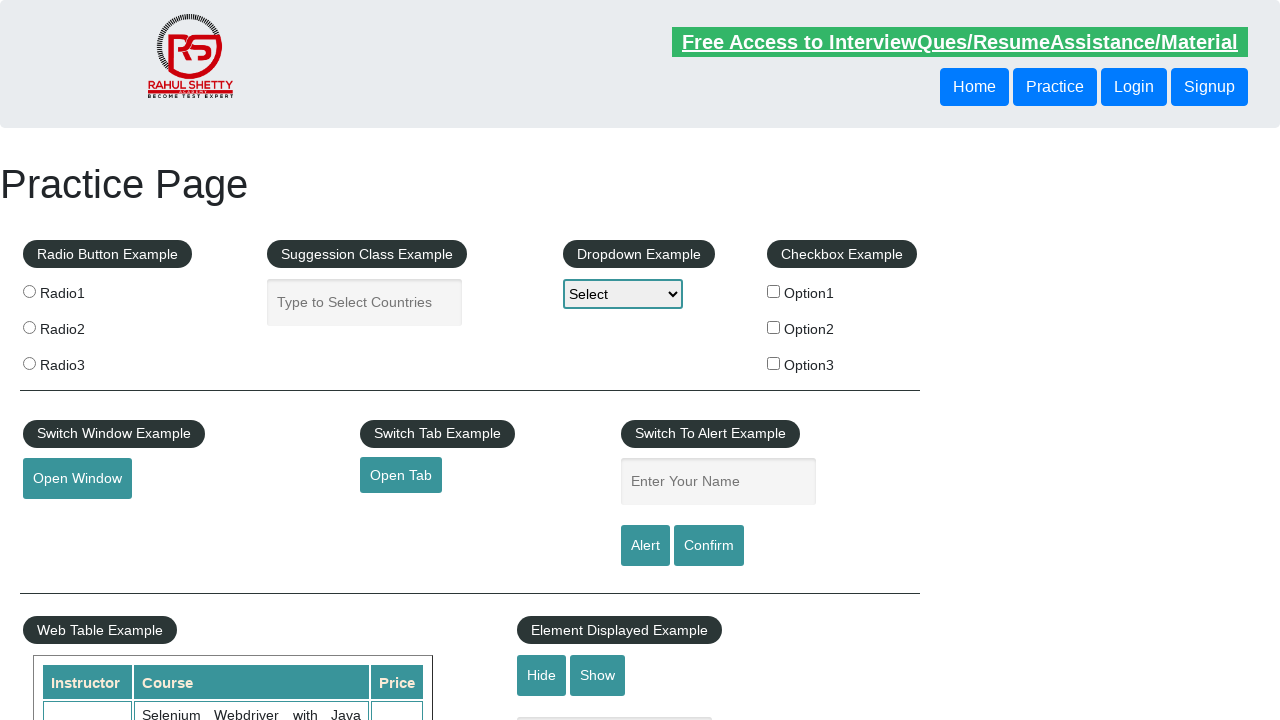

Set up dialog handler to dismiss confirm popup
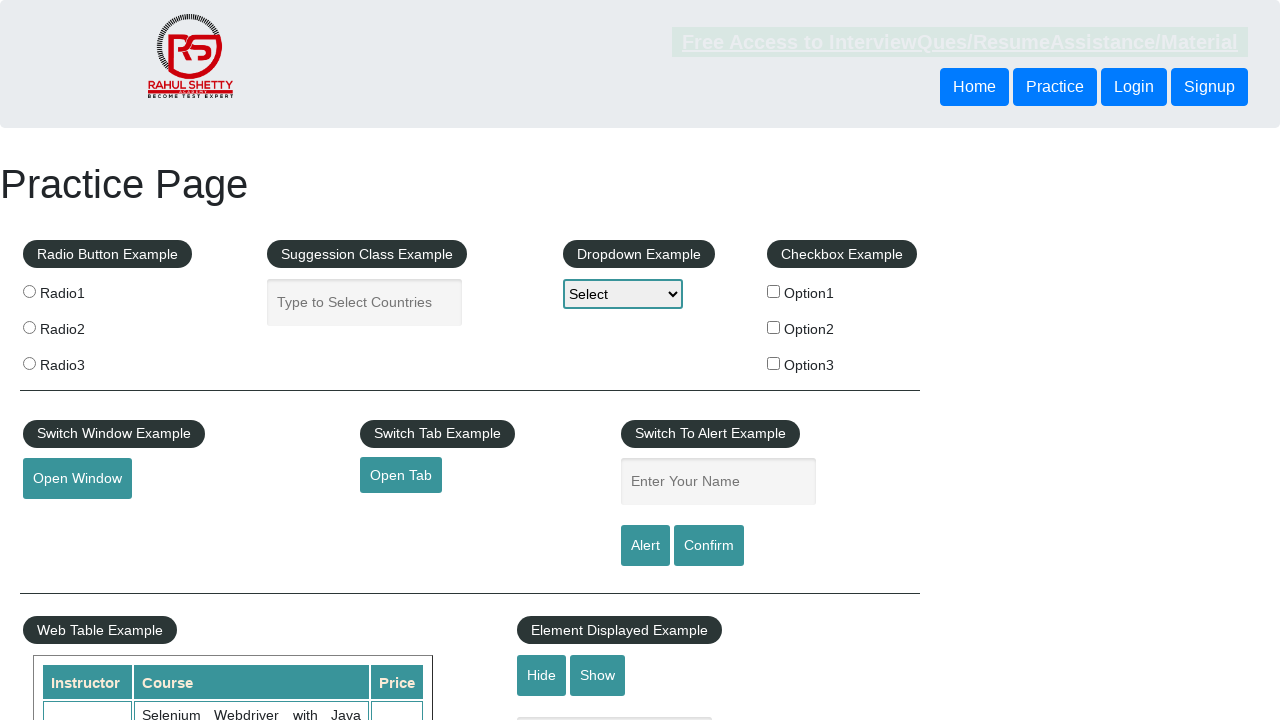

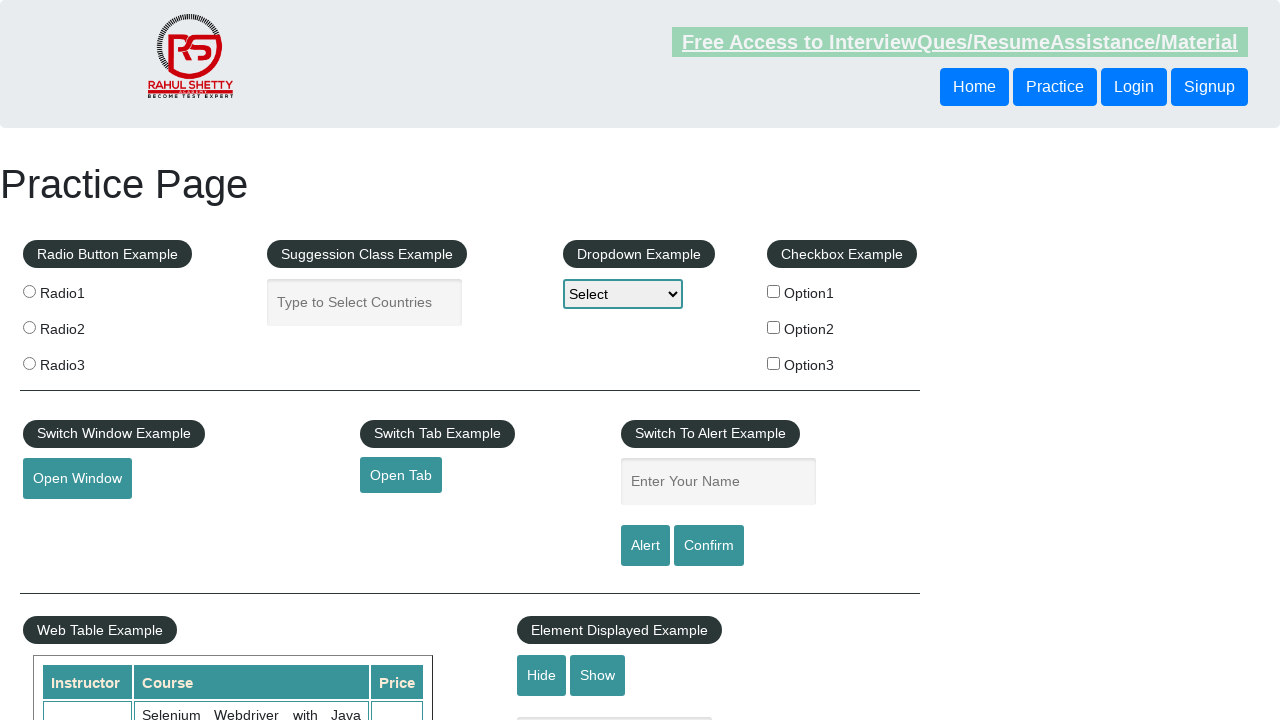